Tests search functionality by performing a search that returns at least one result and verifying result sections are displayed

Starting URL: https://playwright.dev

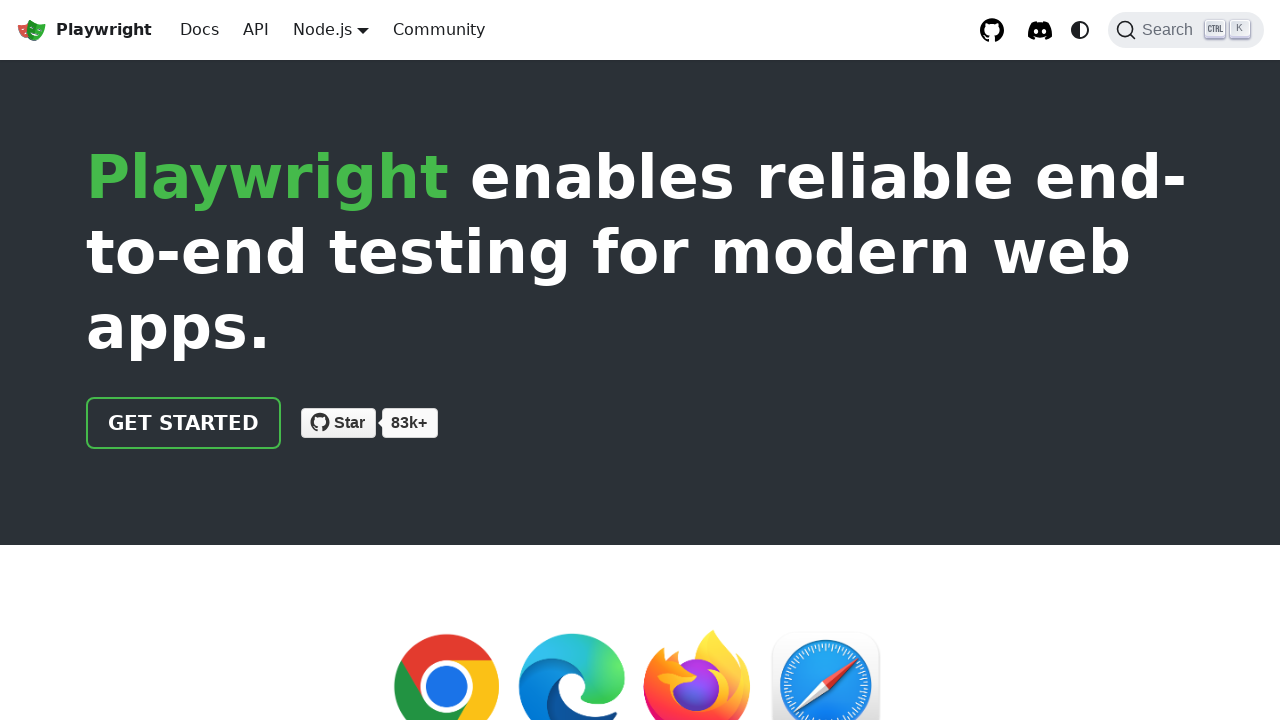

Clicked the Search button at (1186, 30) on internal:role=button[name="Search"i]
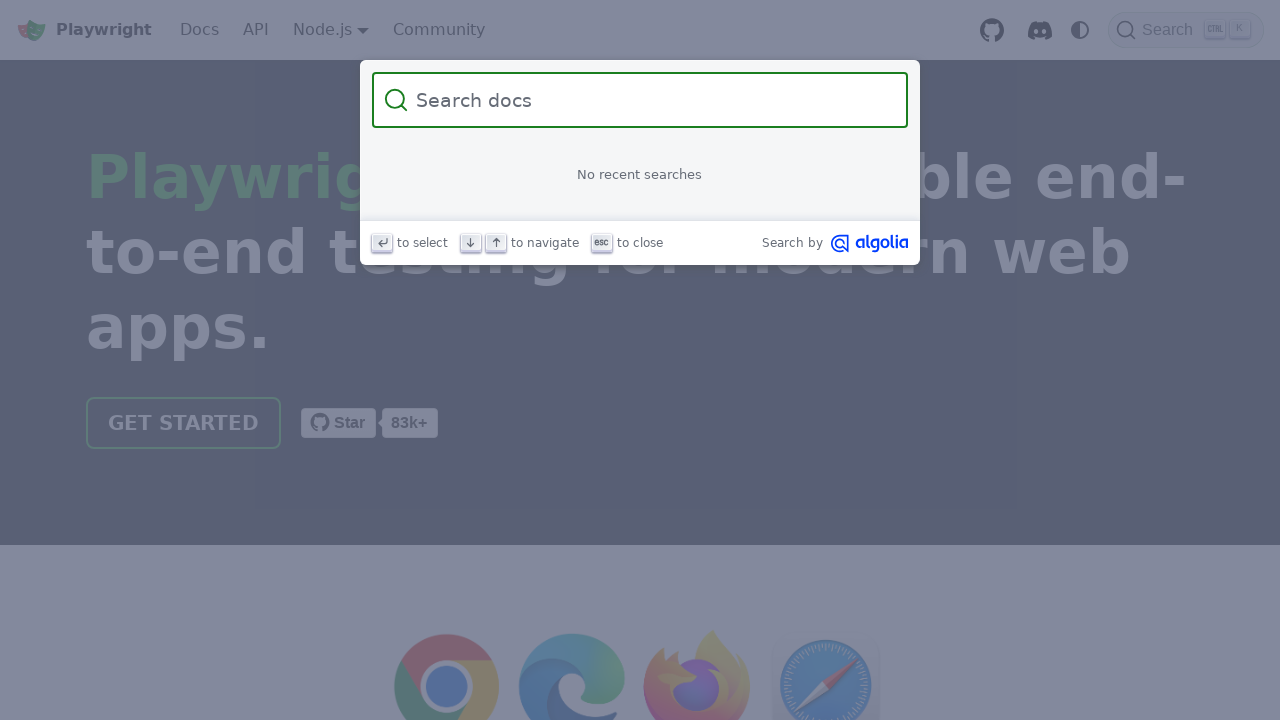

Clicked on the search input field at (652, 100) on internal:attr=[placeholder="Search docs"i]
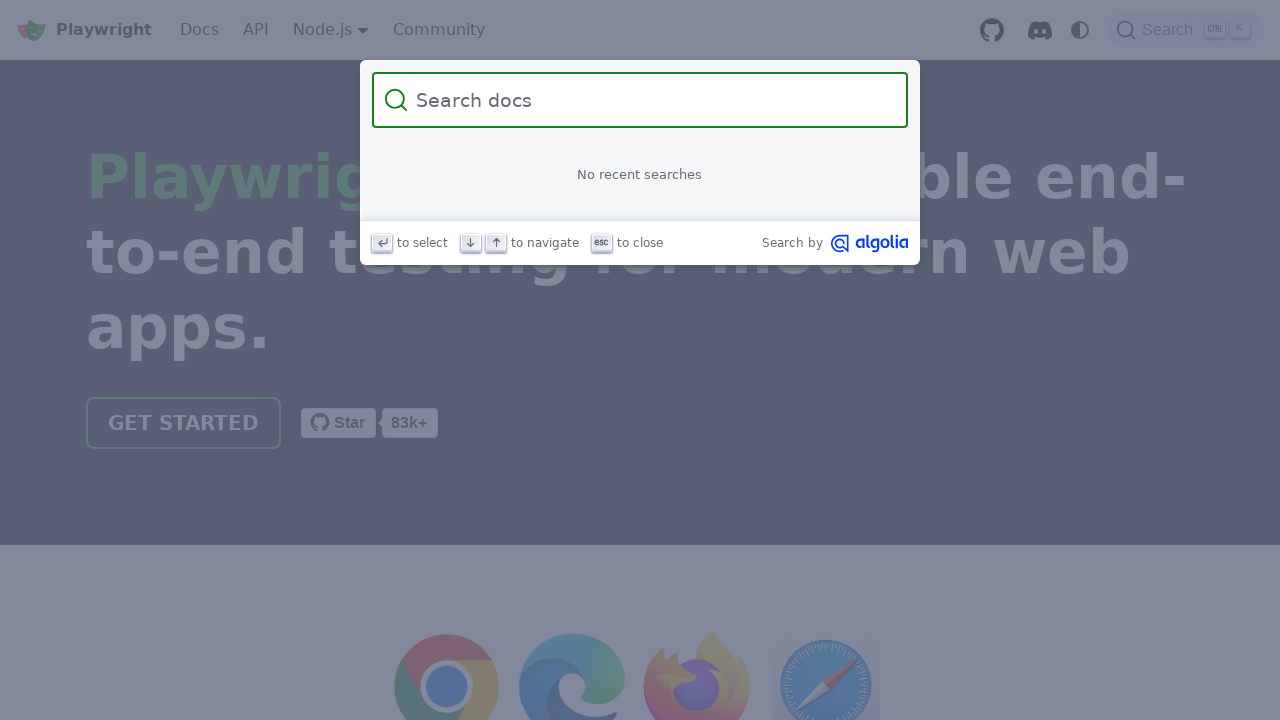

Filled search field with 'havetext' on internal:attr=[placeholder="Search docs"i]
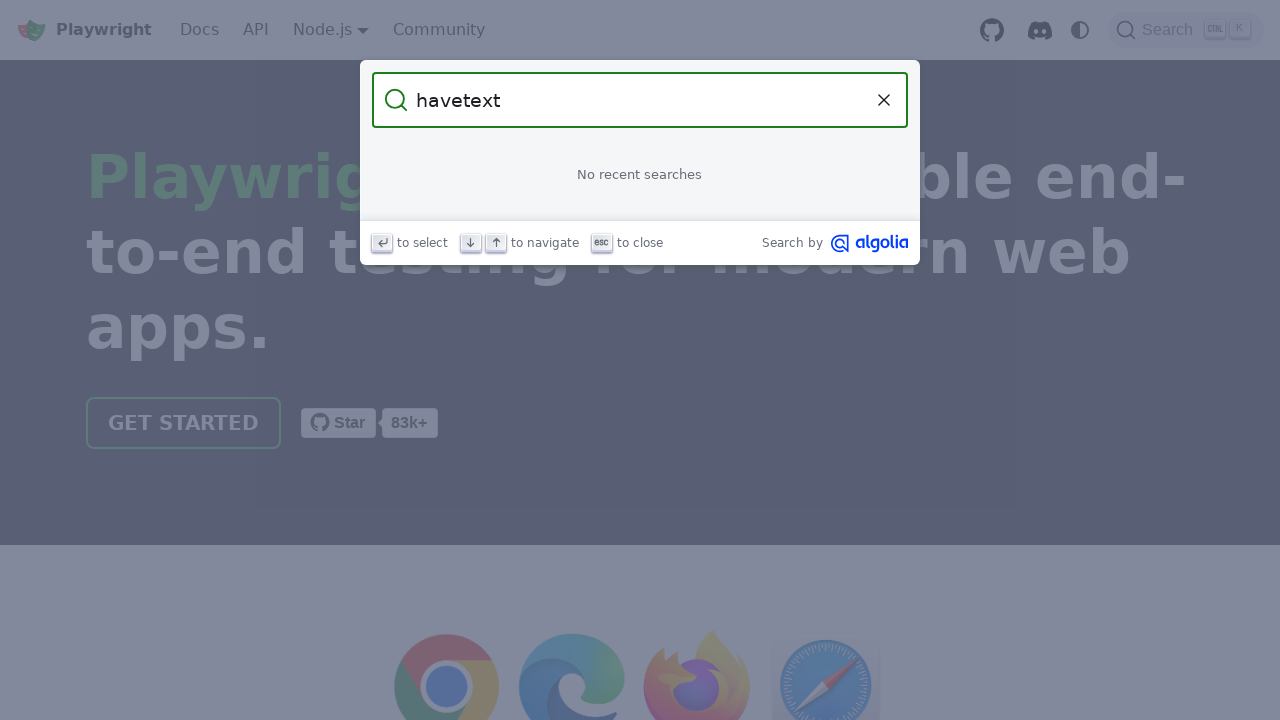

Search results sections loaded
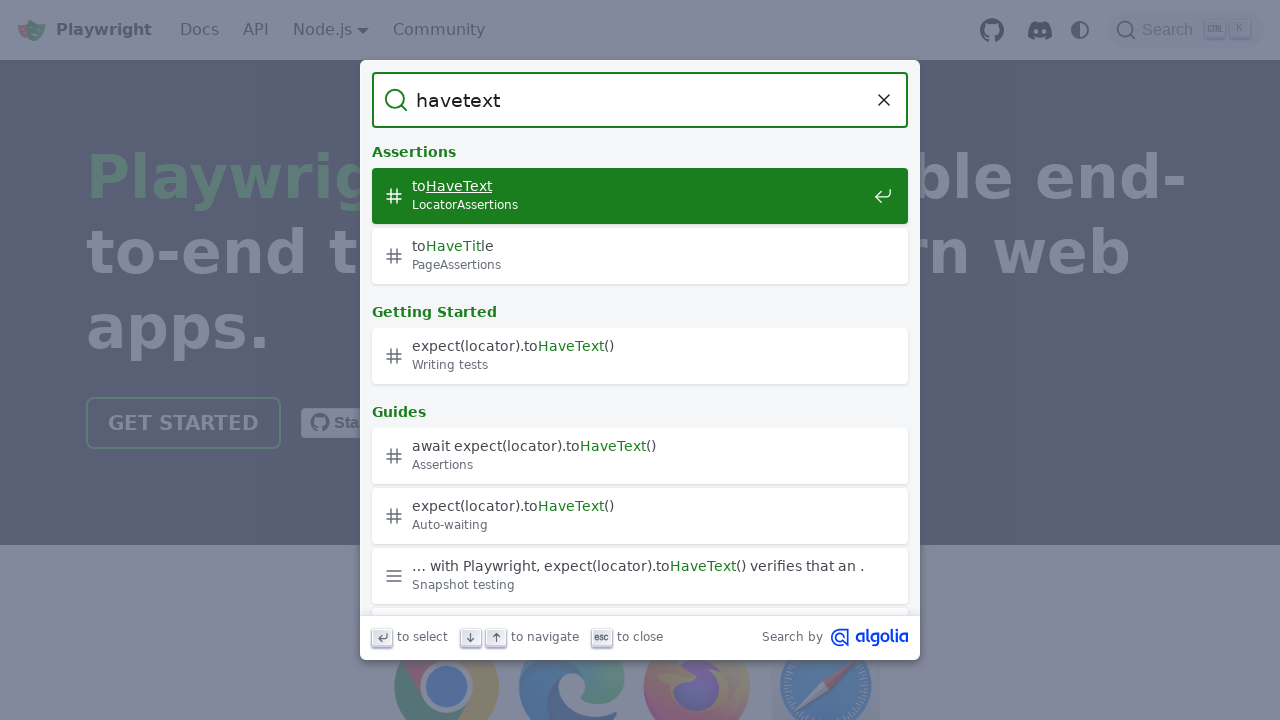

Verified search results count: 7 sections found
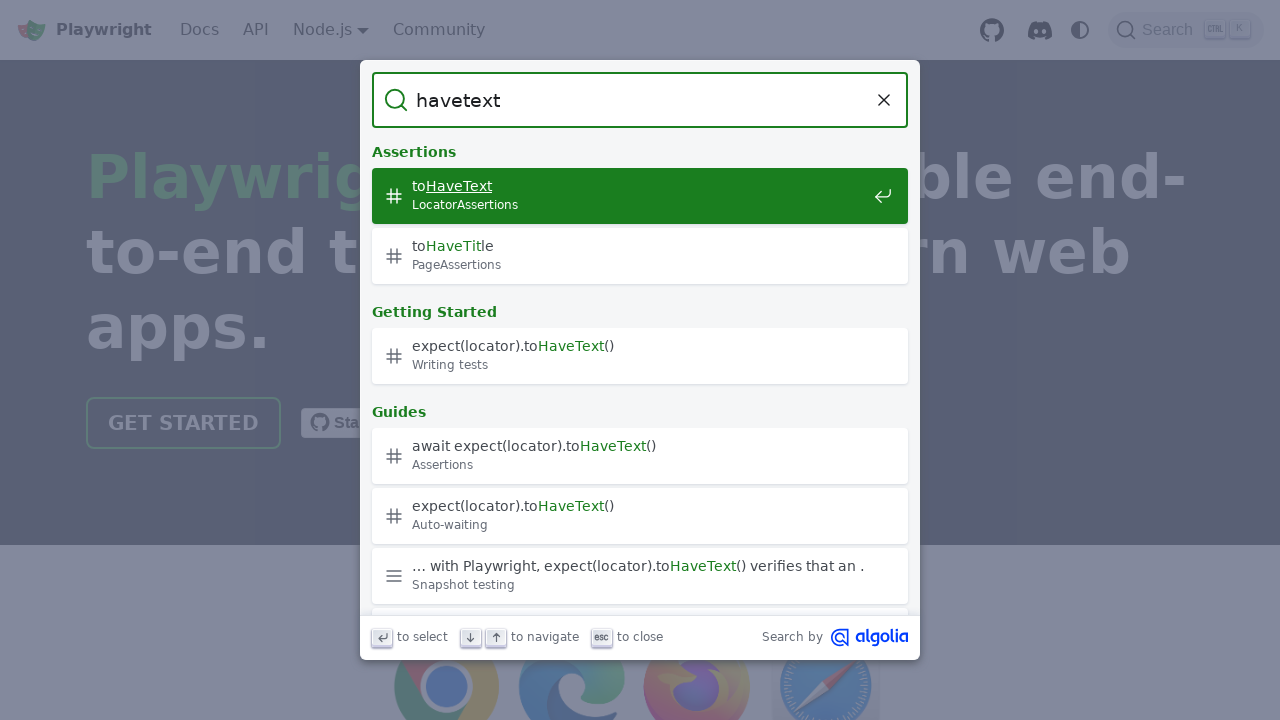

Assertion passed: at least one result section is displayed
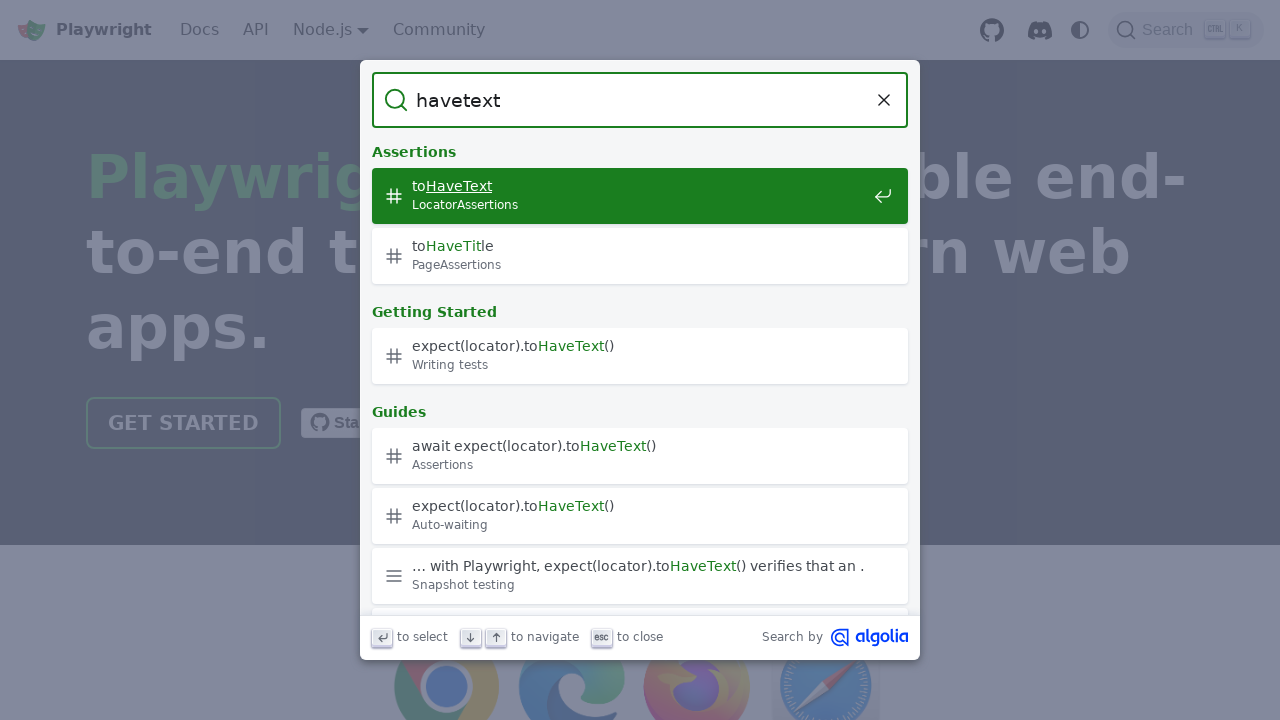

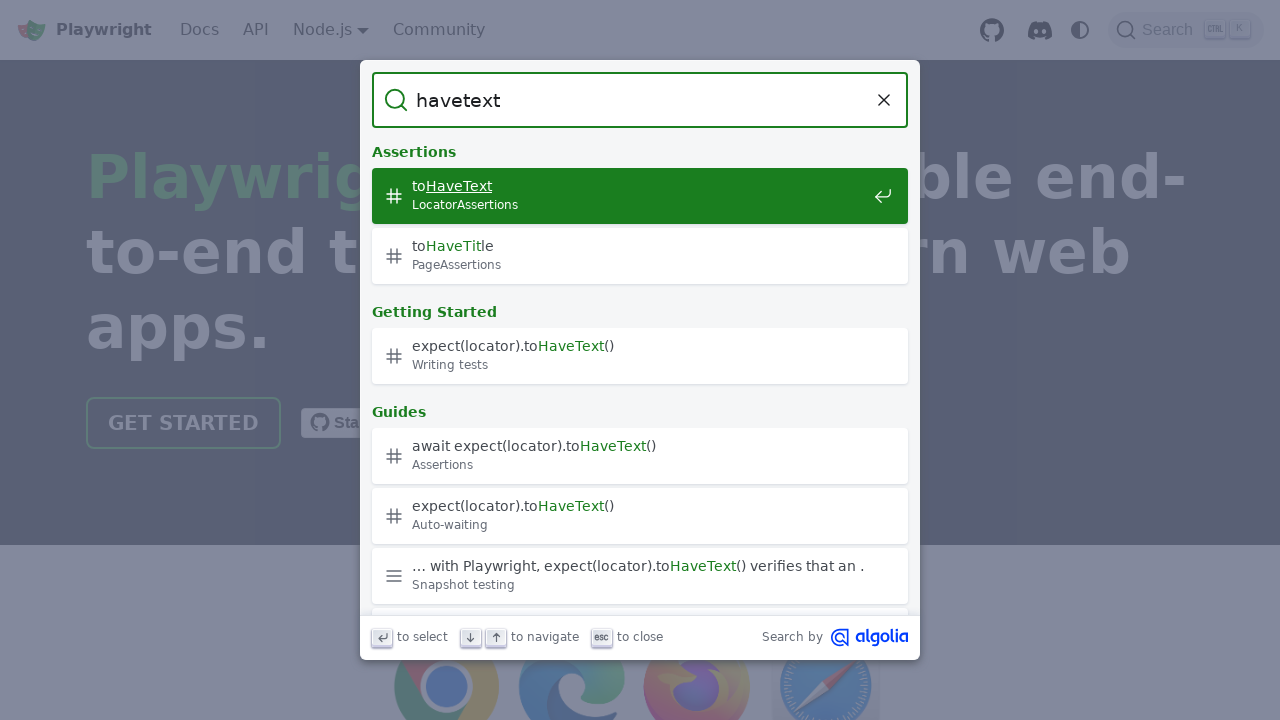